Tests dropdown functionality on a travel booking site by selecting passenger count and origin/destination airports

Starting URL: https://rahulshettyacademy.com/dropdownsPractise/

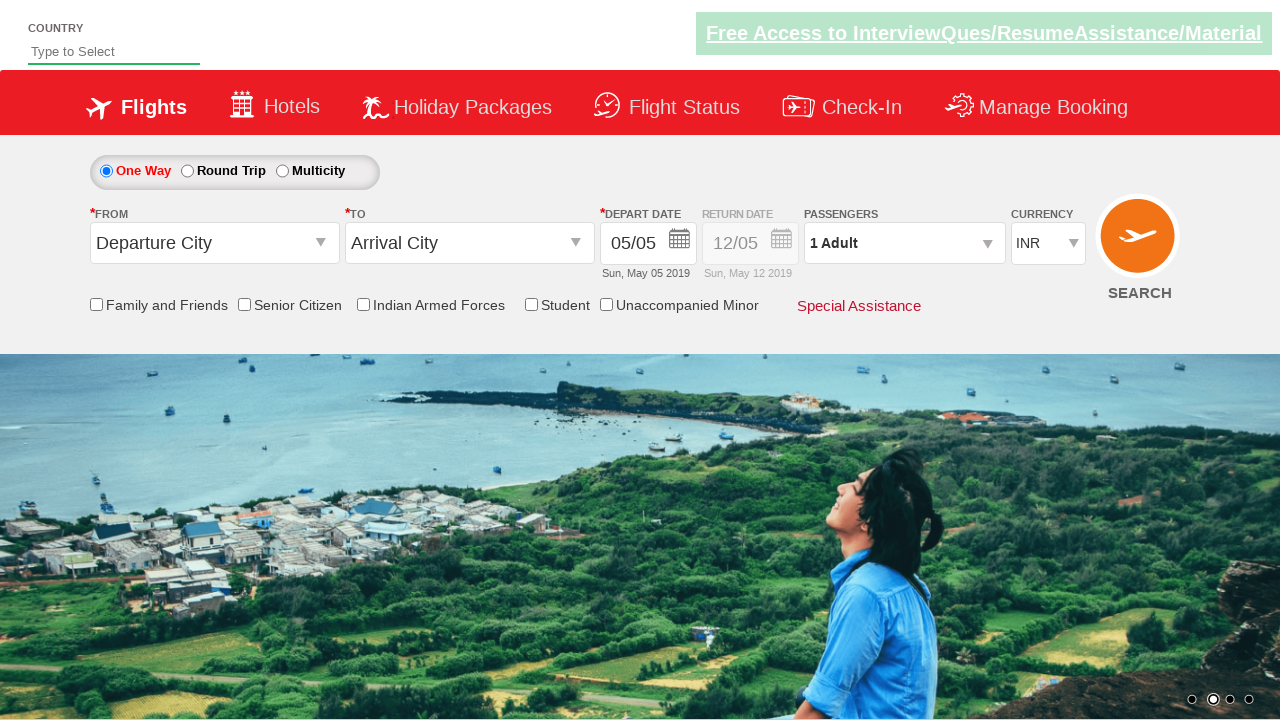

Clicked on passenger info dropdown at (904, 243) on #divpaxinfo
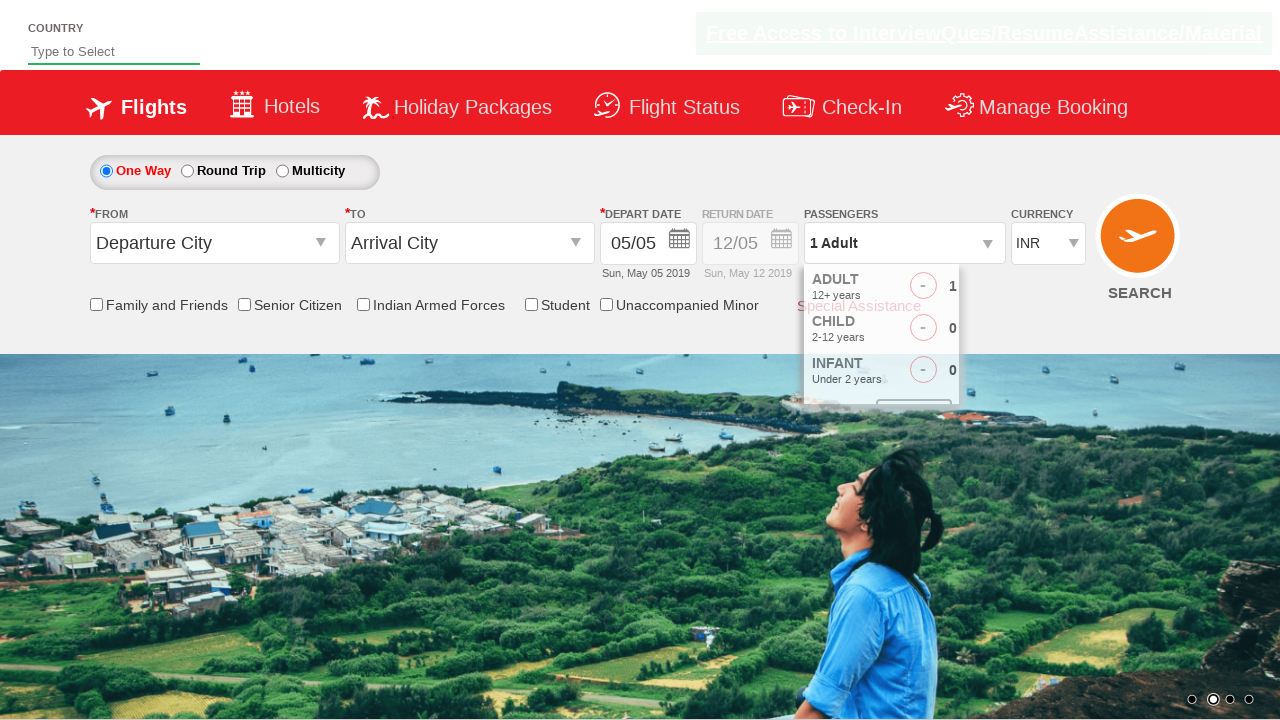

Clicked 'Add Adult' button (iteration 1 of 2) at (982, 288) on #hrefIncAdt
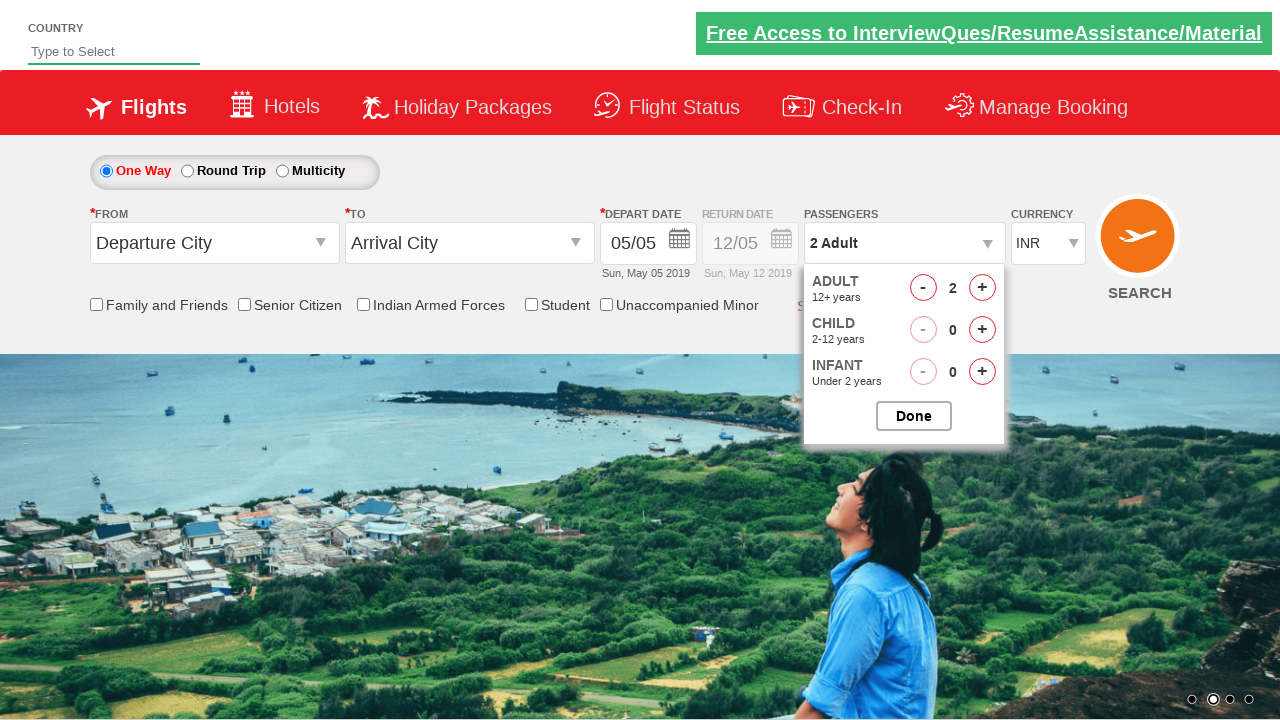

Clicked 'Add Adult' button (iteration 2 of 2) at (982, 288) on #hrefIncAdt
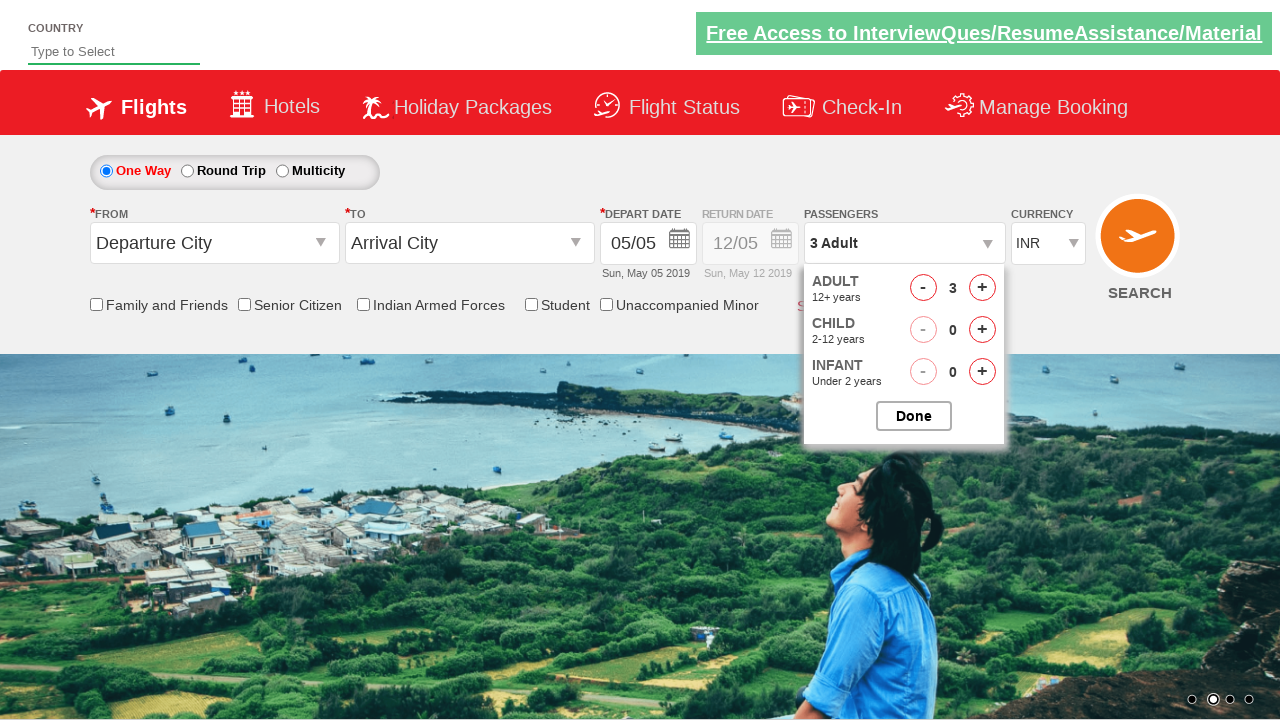

Verified passenger count displays '3 Adult'
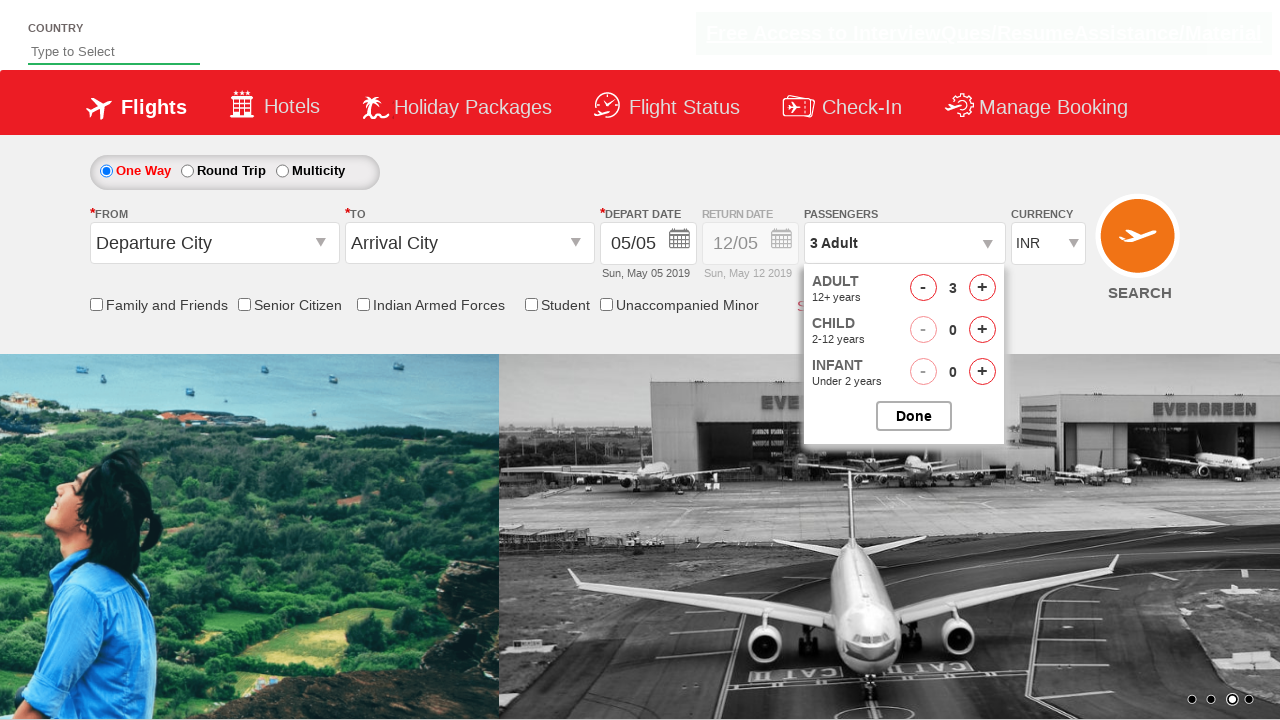

Closed passenger dropdown by clicking close button at (914, 416) on #btnclosepaxoption
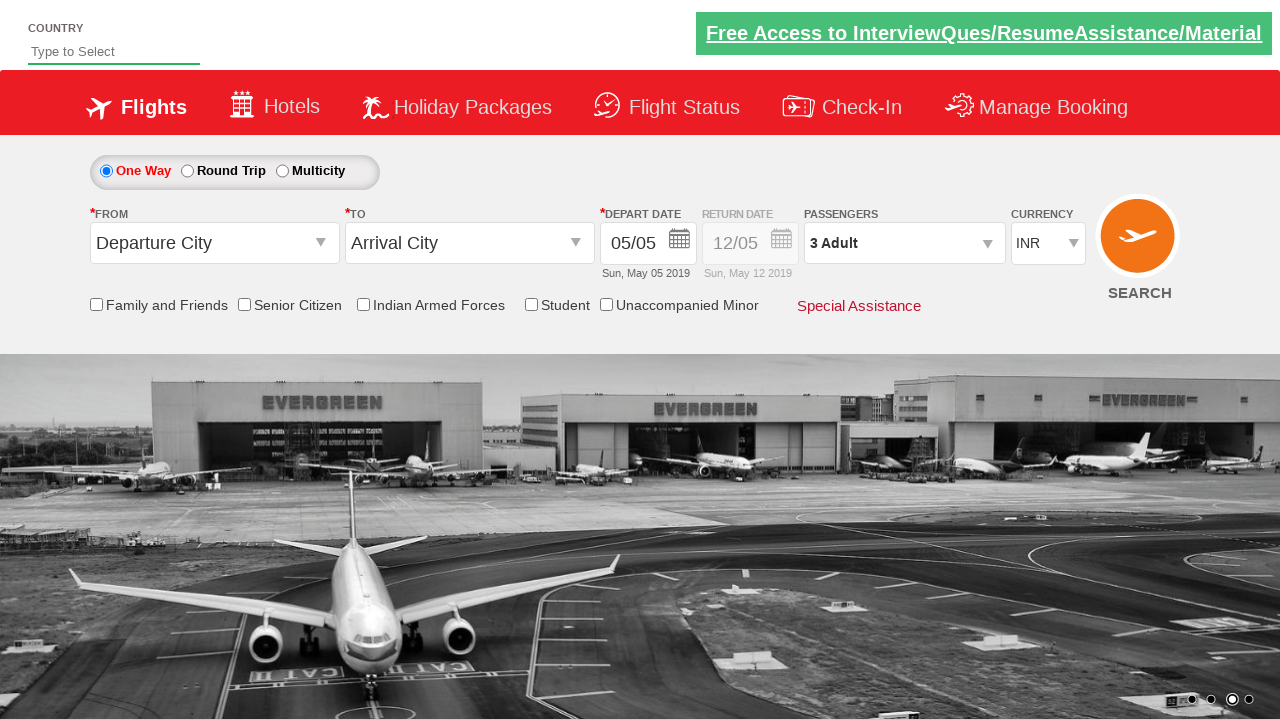

Clicked origin station dropdown at (214, 243) on #ctl00_mainContent_ddl_originStation1_CTXT
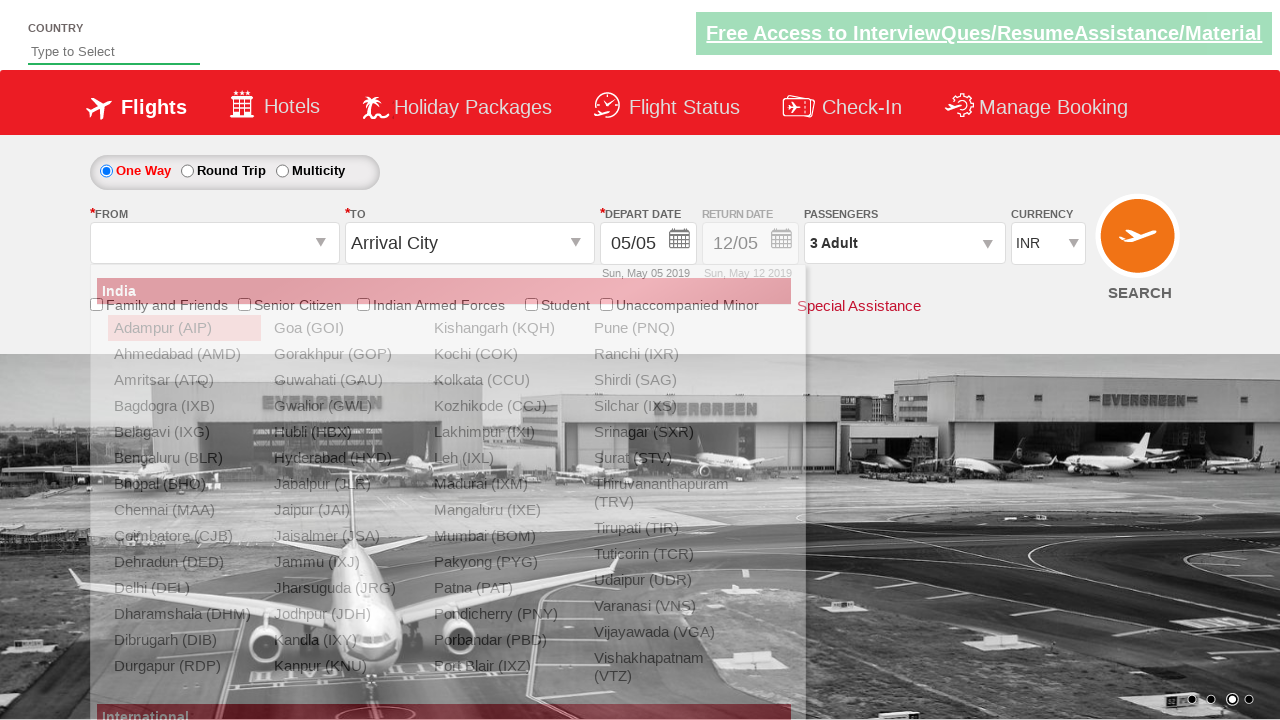

Selected BLR as origin airport at (184, 458) on a[value='BLR']
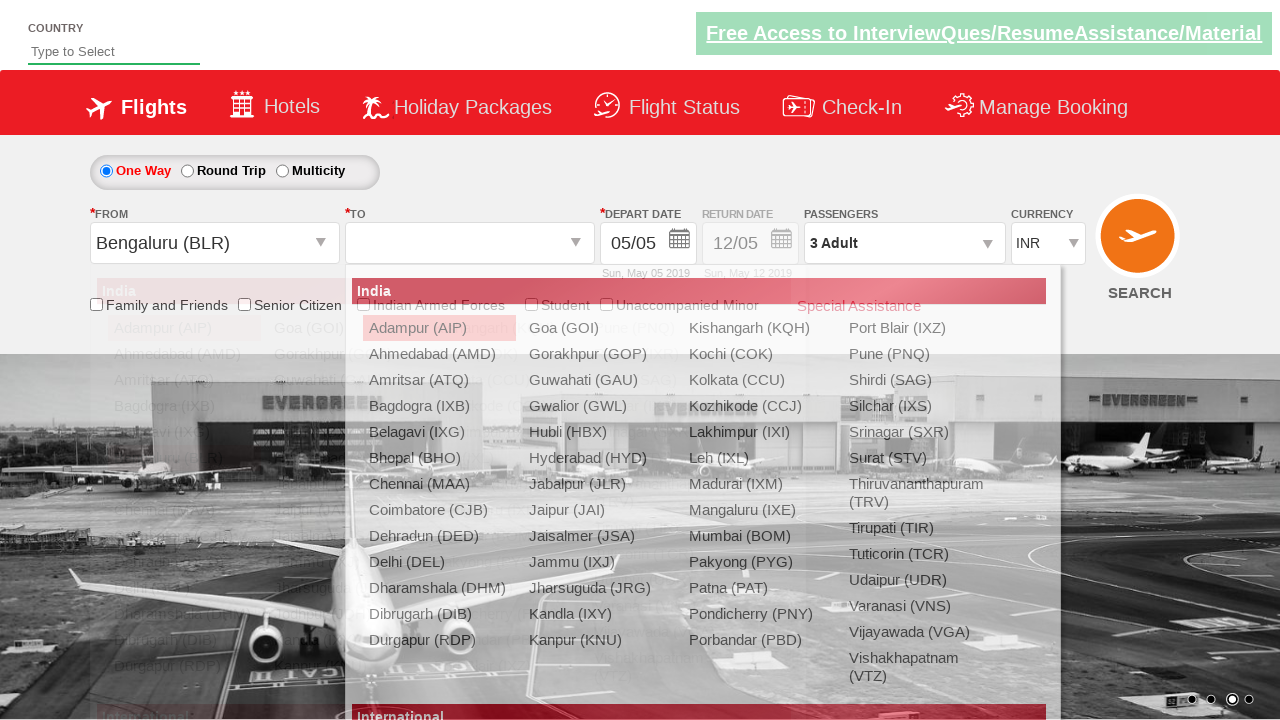

Selected MAA as destination airport at (439, 484) on div#glsctl00_mainContent_ddl_destinationStation1_CTNR a[value='MAA']
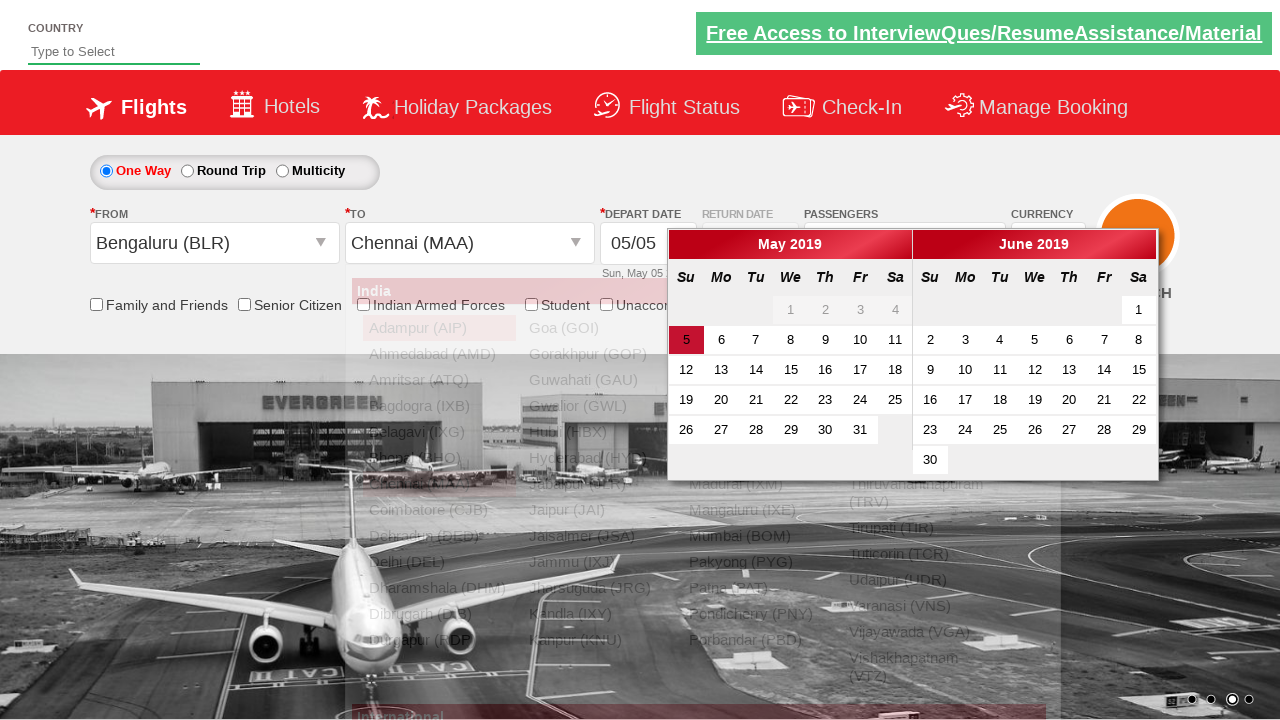

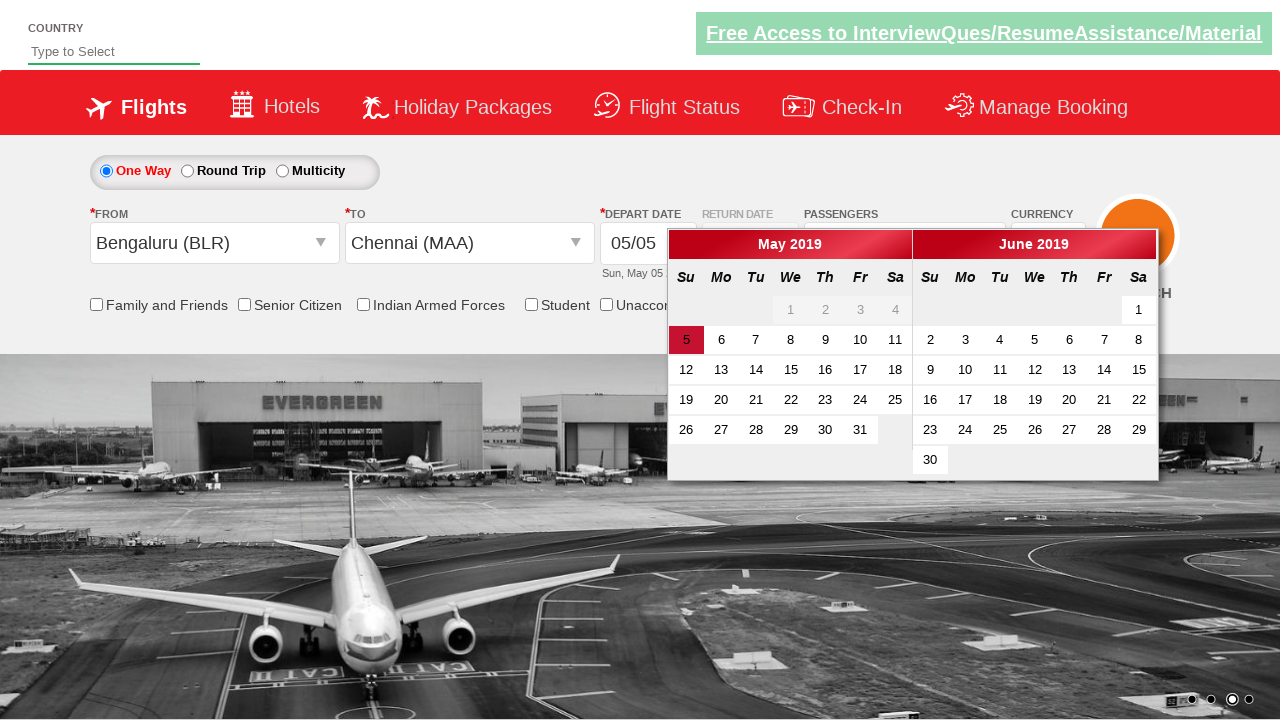